Tests accepting different types of JavaScript alerts (warning, confirmation, prompt) and verifying the resulting page state after each interaction.

Starting URL: https://www.techglobal-training.com/frontend/alerts

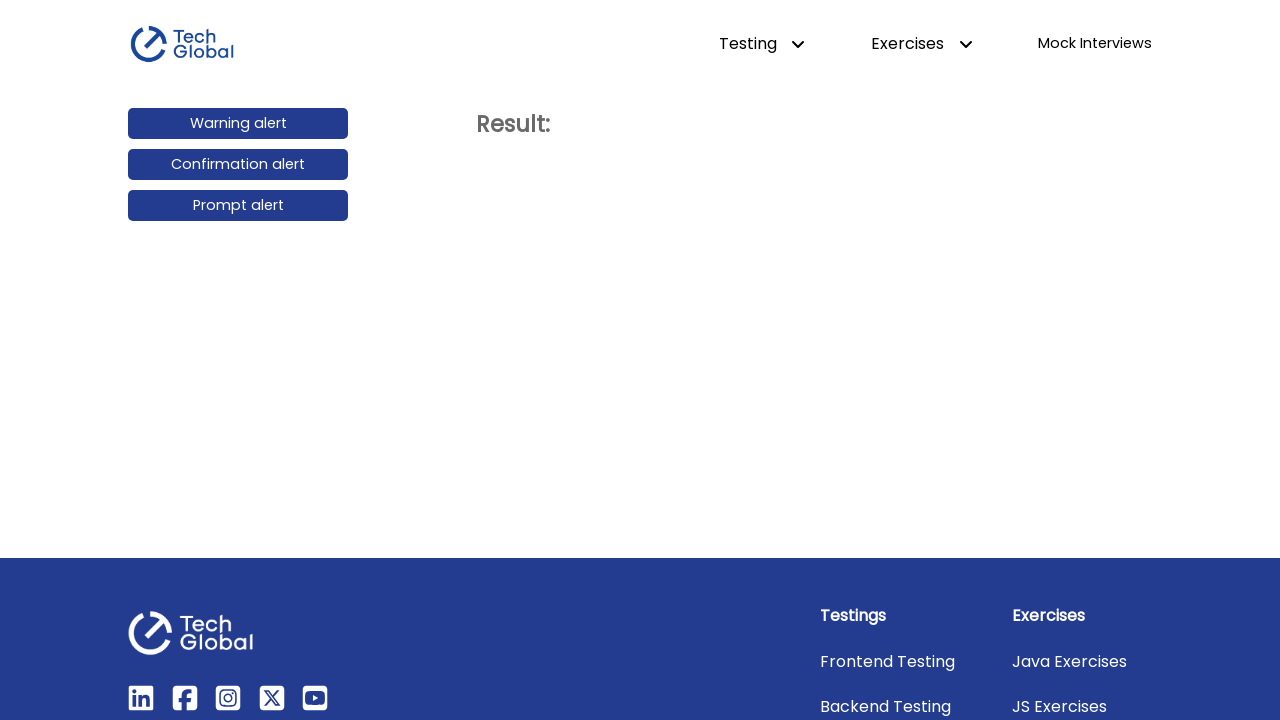

Set up dialog handler to accept warning alert
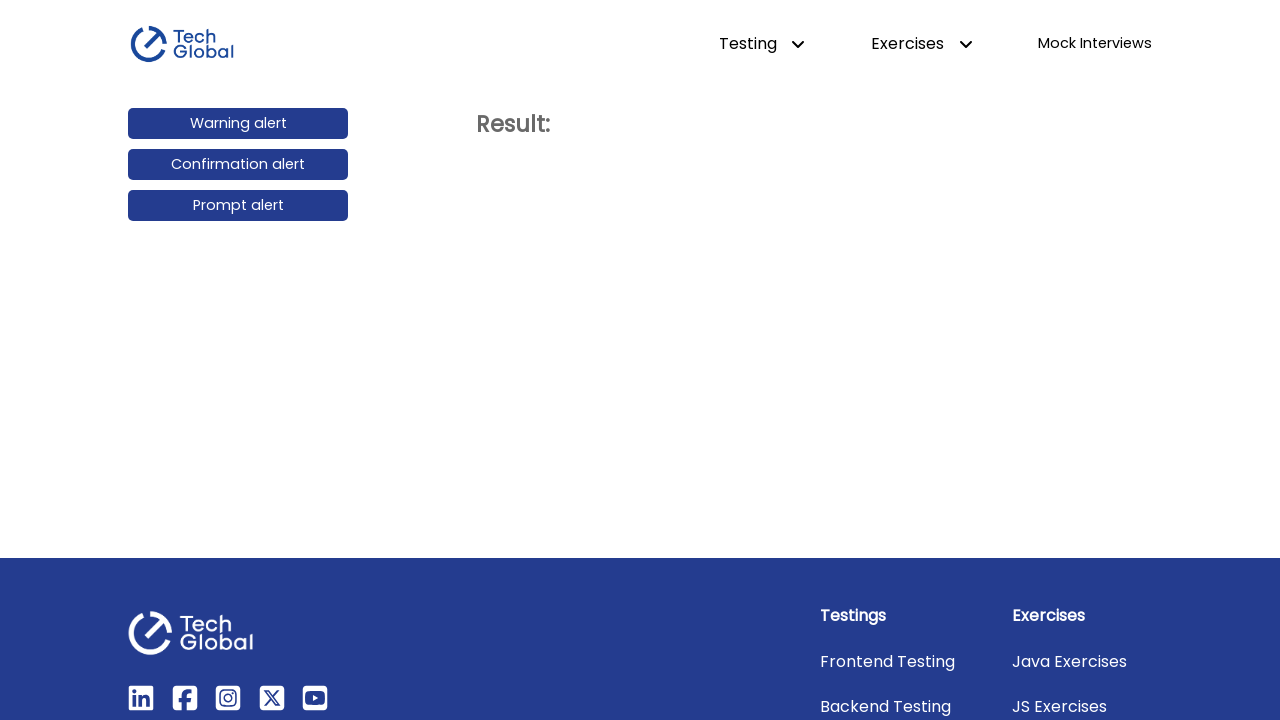

Clicked warning alert button at (238, 124) on #warning_alert
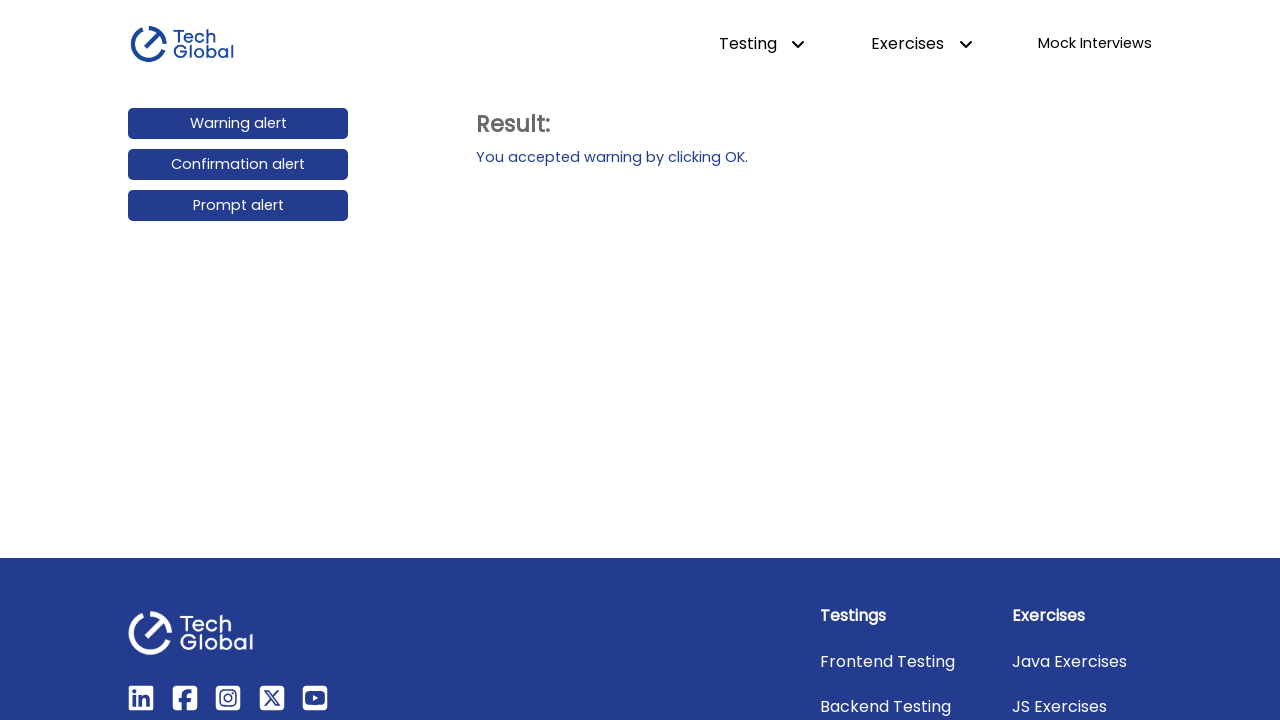

Warning alert accepted and action element loaded
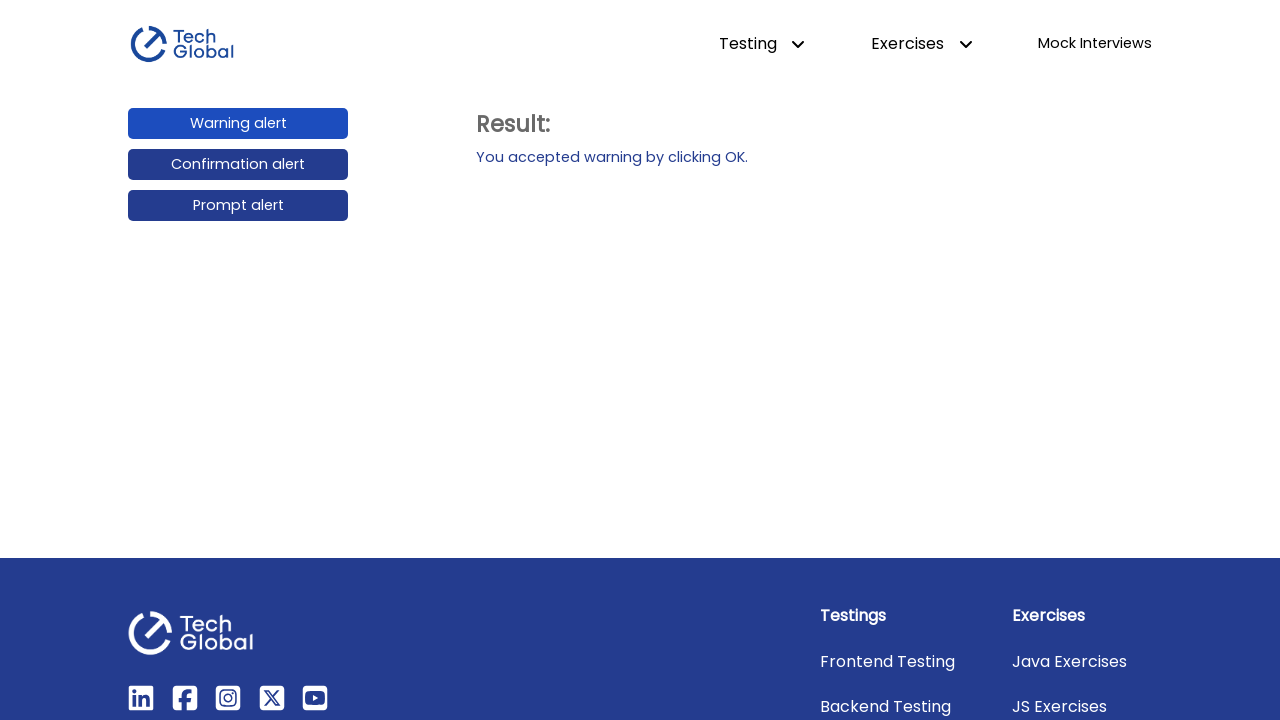

Set up dialog handler to accept confirmation alert
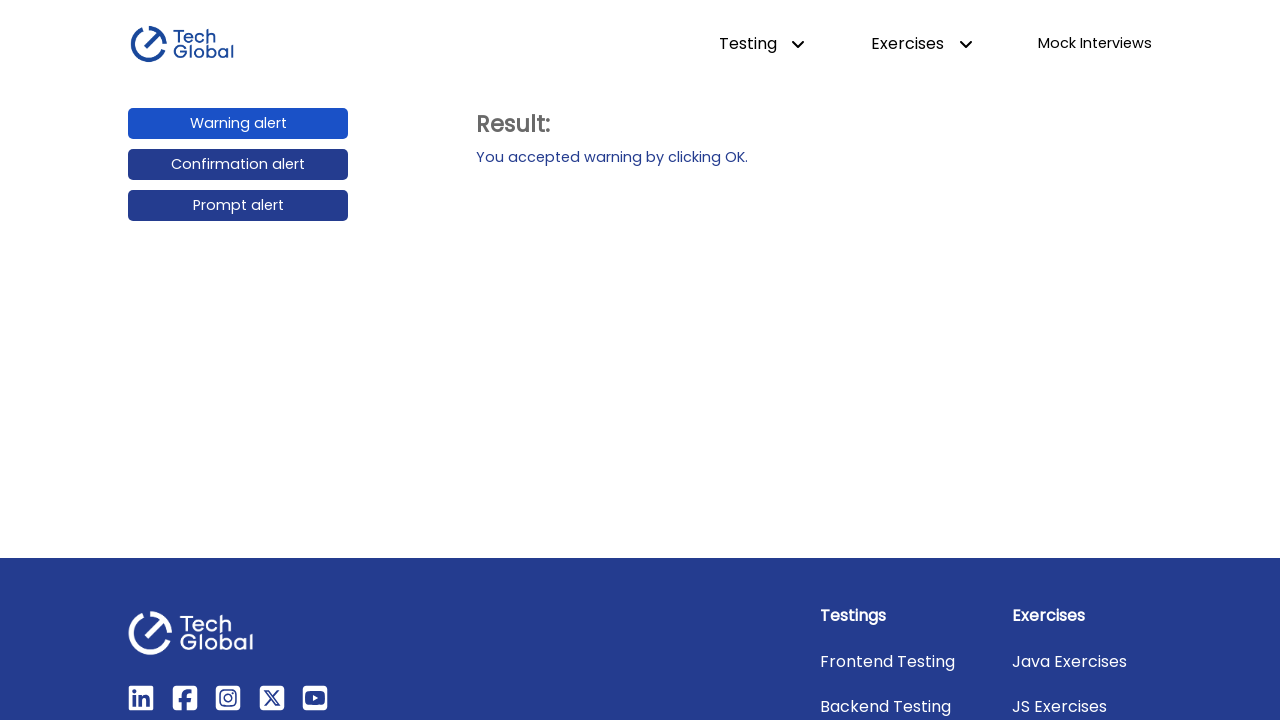

Clicked confirmation alert button at (238, 165) on #confirmation_alert
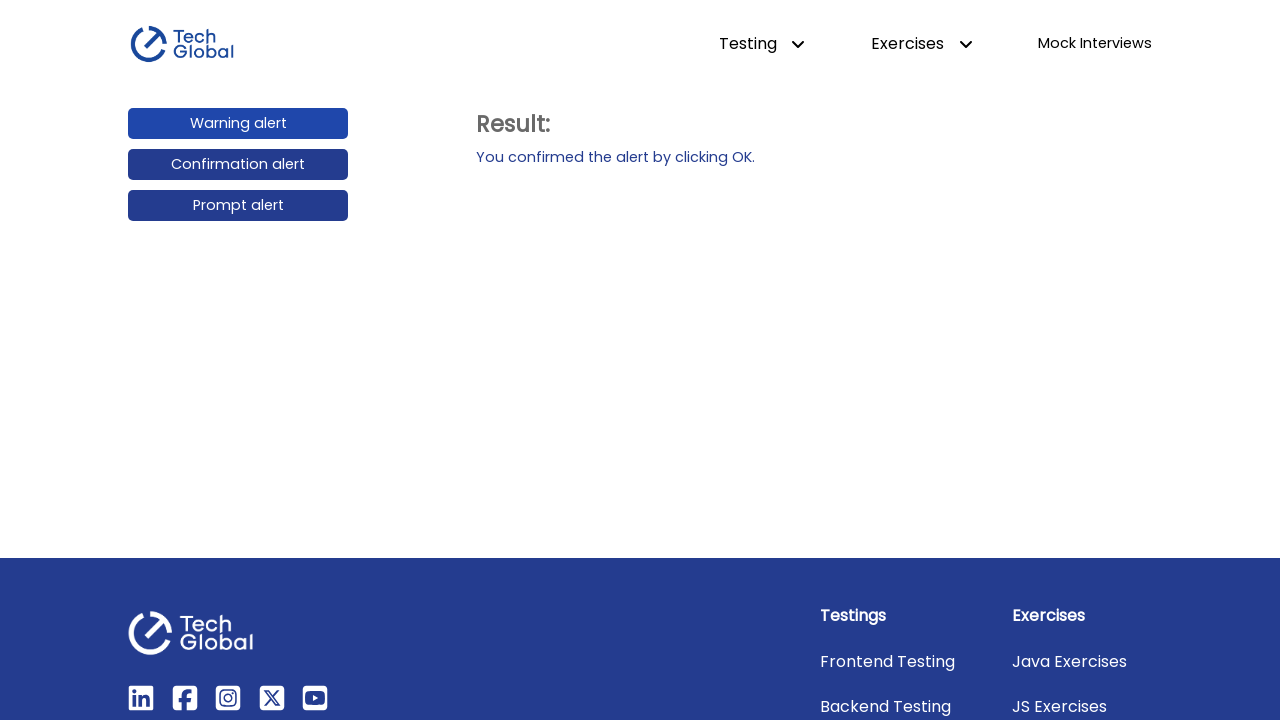

Confirmation alert accepted and action element loaded
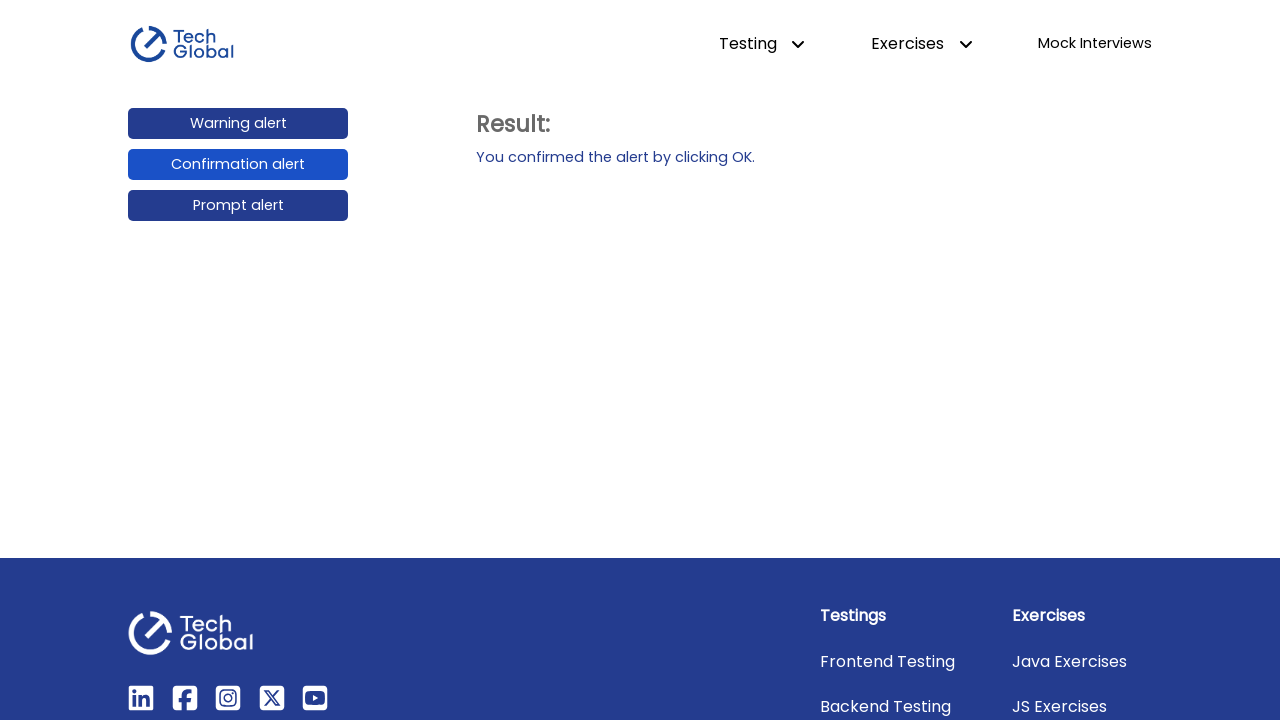

Set up dialog handler to accept prompt alert without text
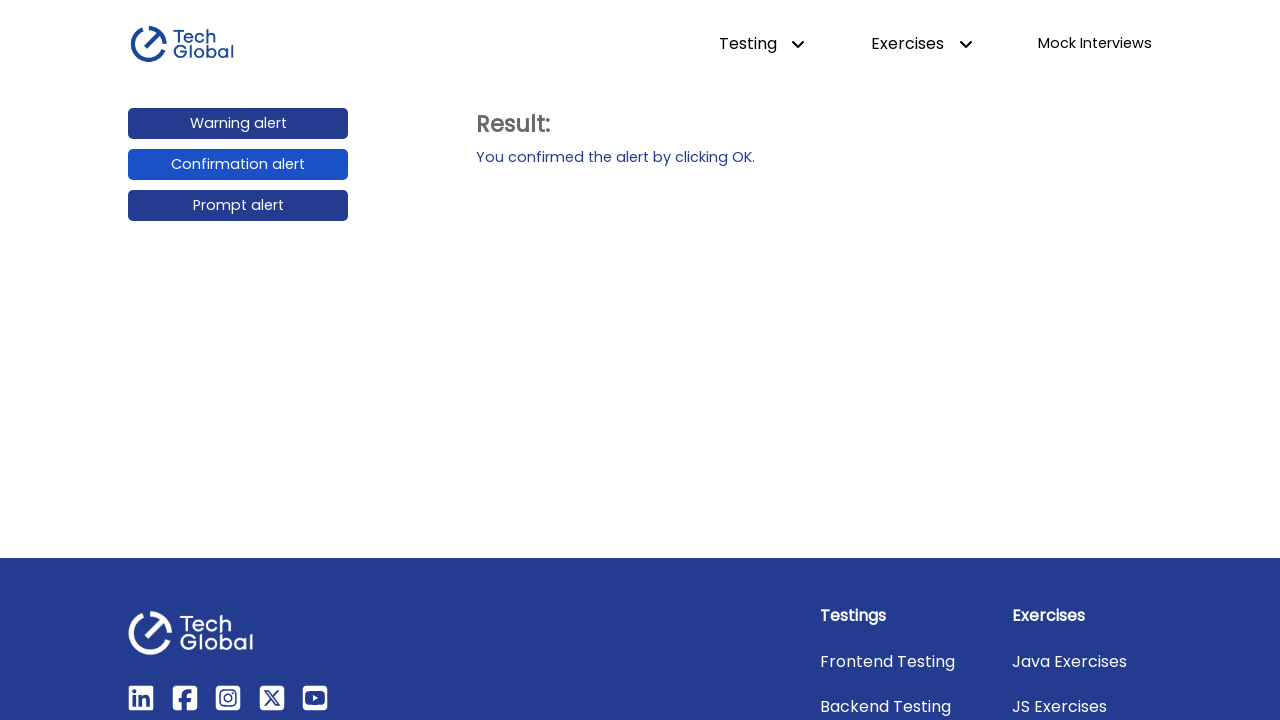

Clicked prompt alert button at (238, 206) on #prompt_alert
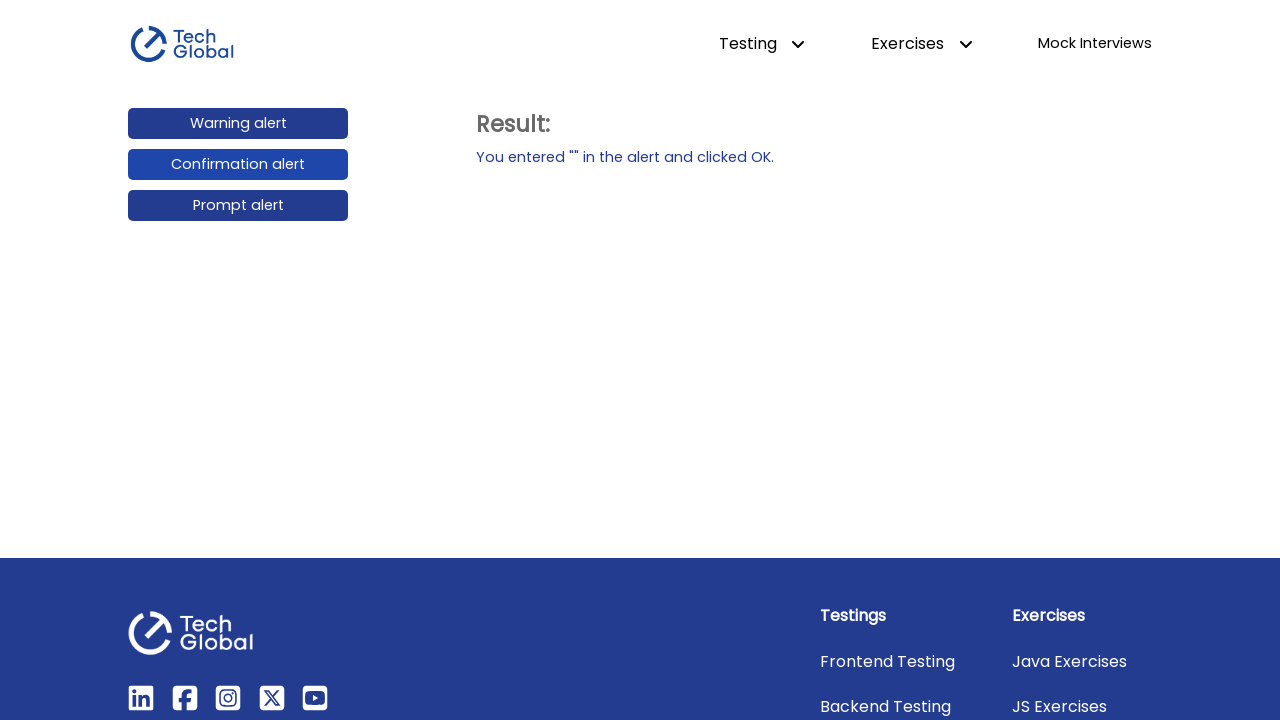

Prompt alert accepted without text and action element loaded
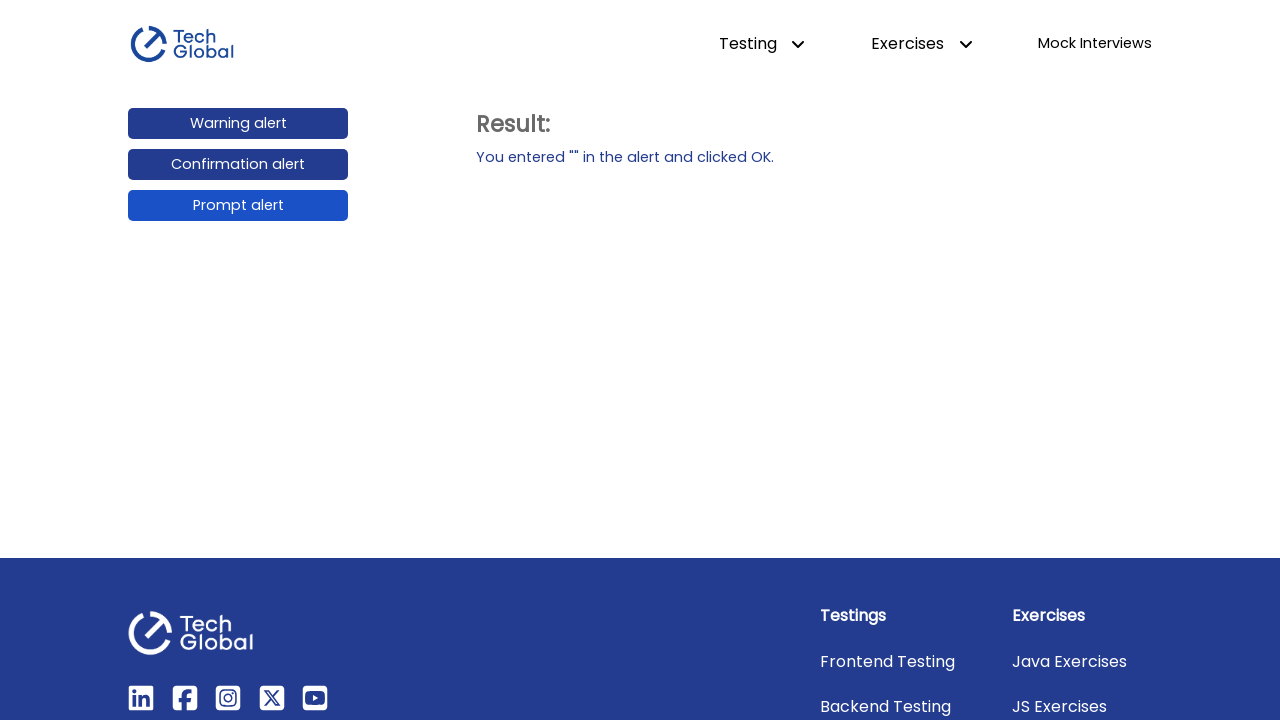

Set up dialog handler to accept prompt alert with custom text
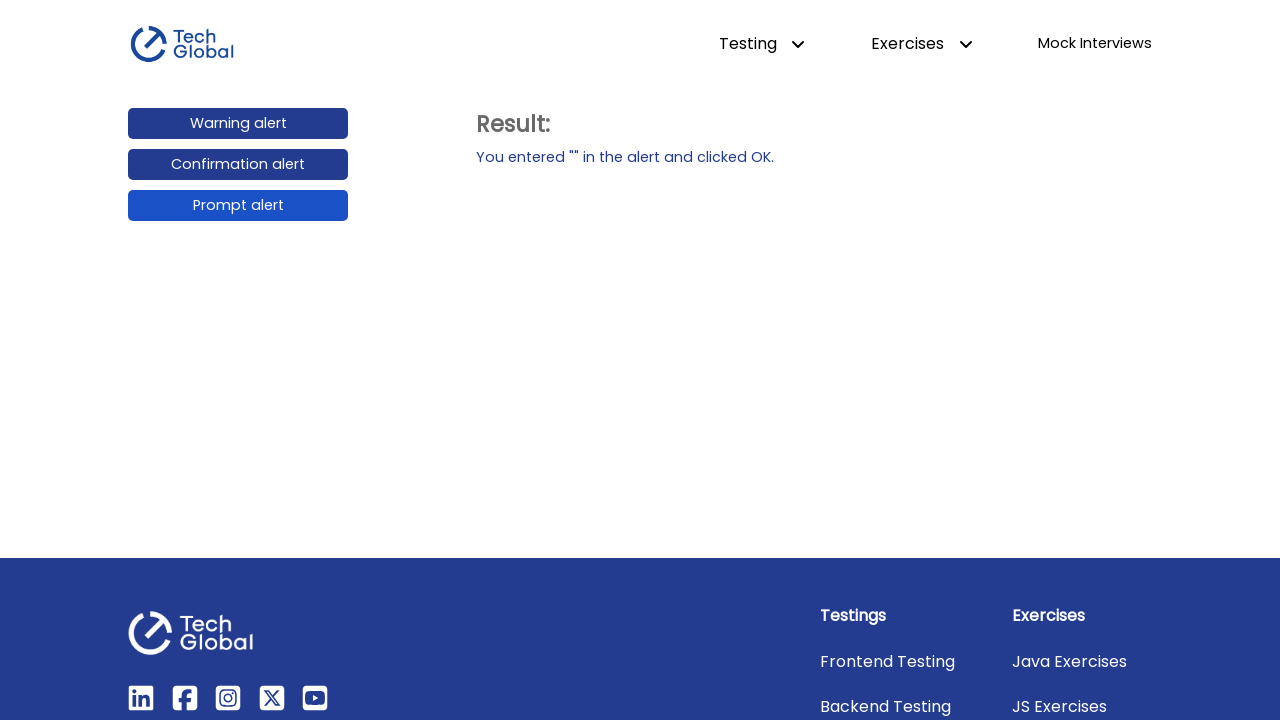

Clicked prompt alert button at (238, 206) on #prompt_alert
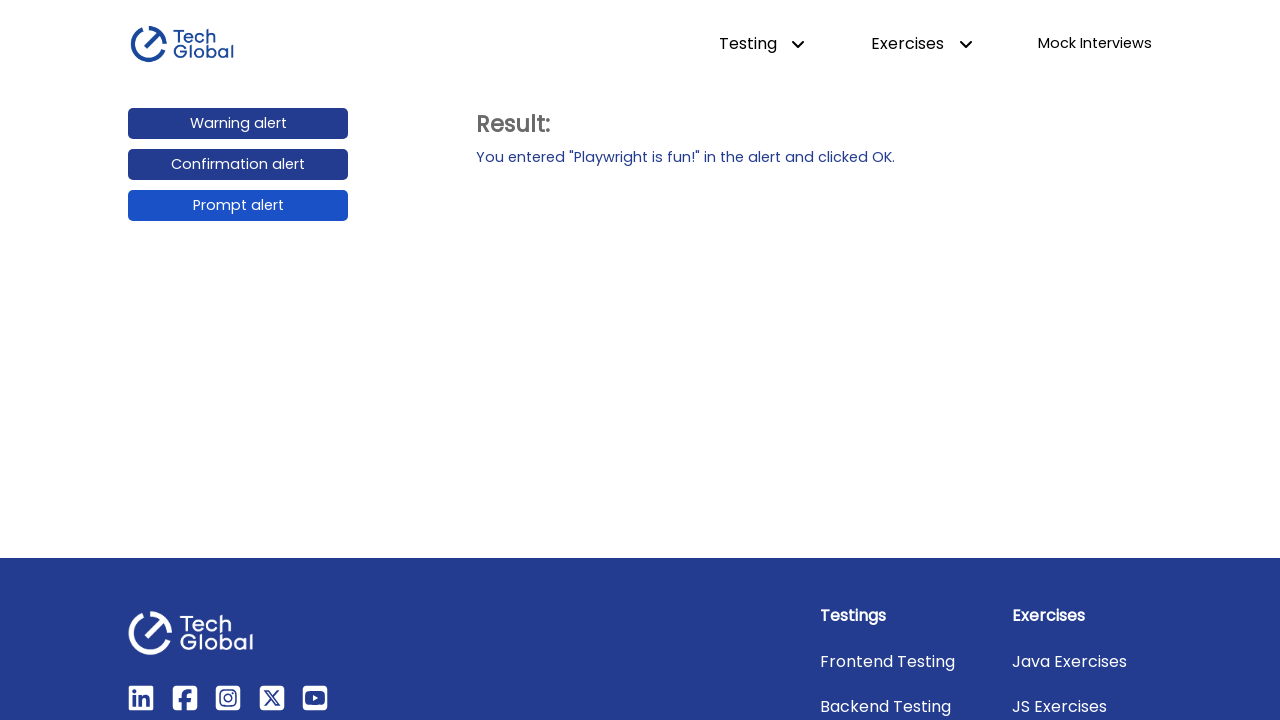

Prompt alert accepted with text 'Playwright is fun!' and action element loaded
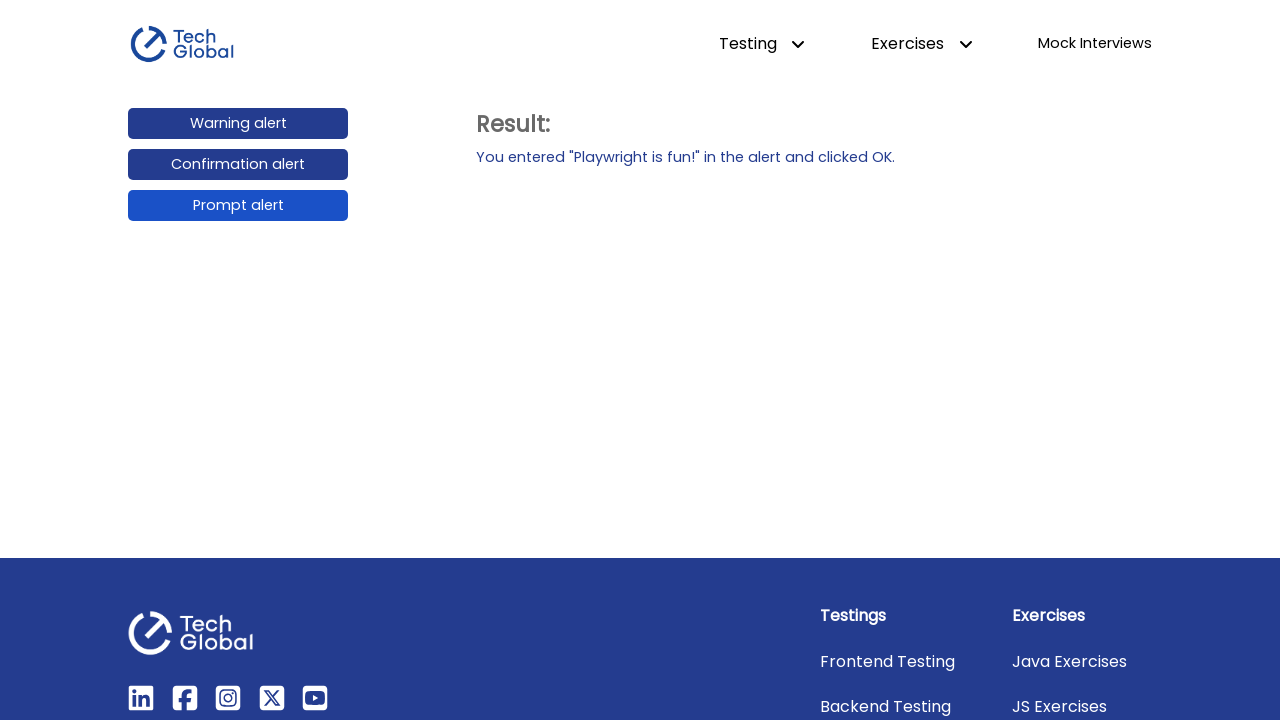

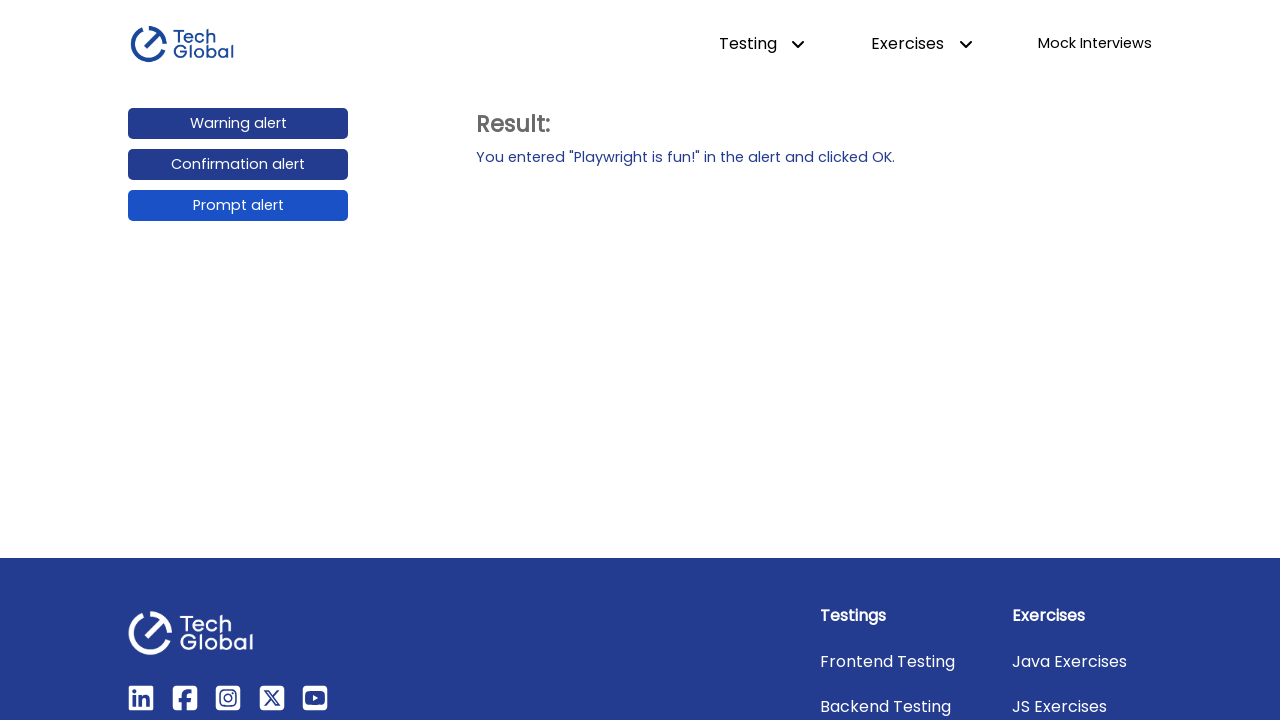